Tests drag and drop functionality by navigating to the drag and drop page, dragging element A onto element B, and verifying that the elements have swapped positions.

Starting URL: https://the-internet.herokuapp.com/

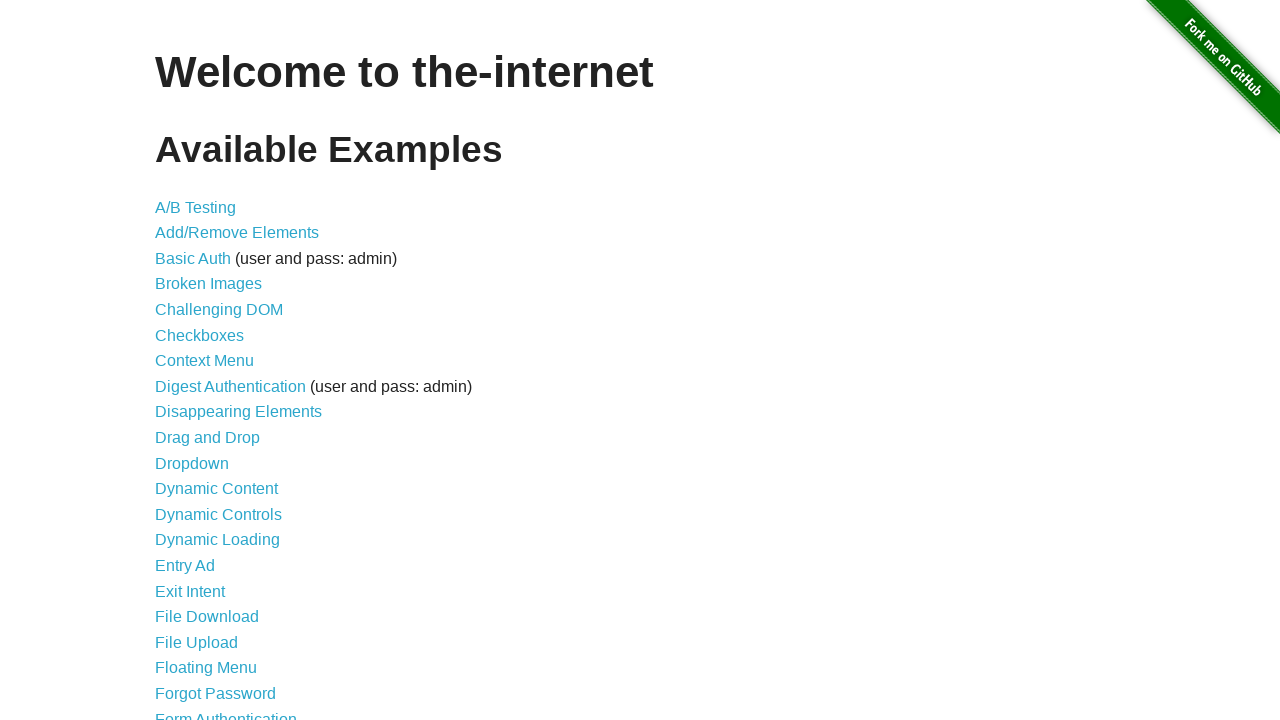

Clicked on Drag and Drop link at (208, 438) on a[href='/drag_and_drop']
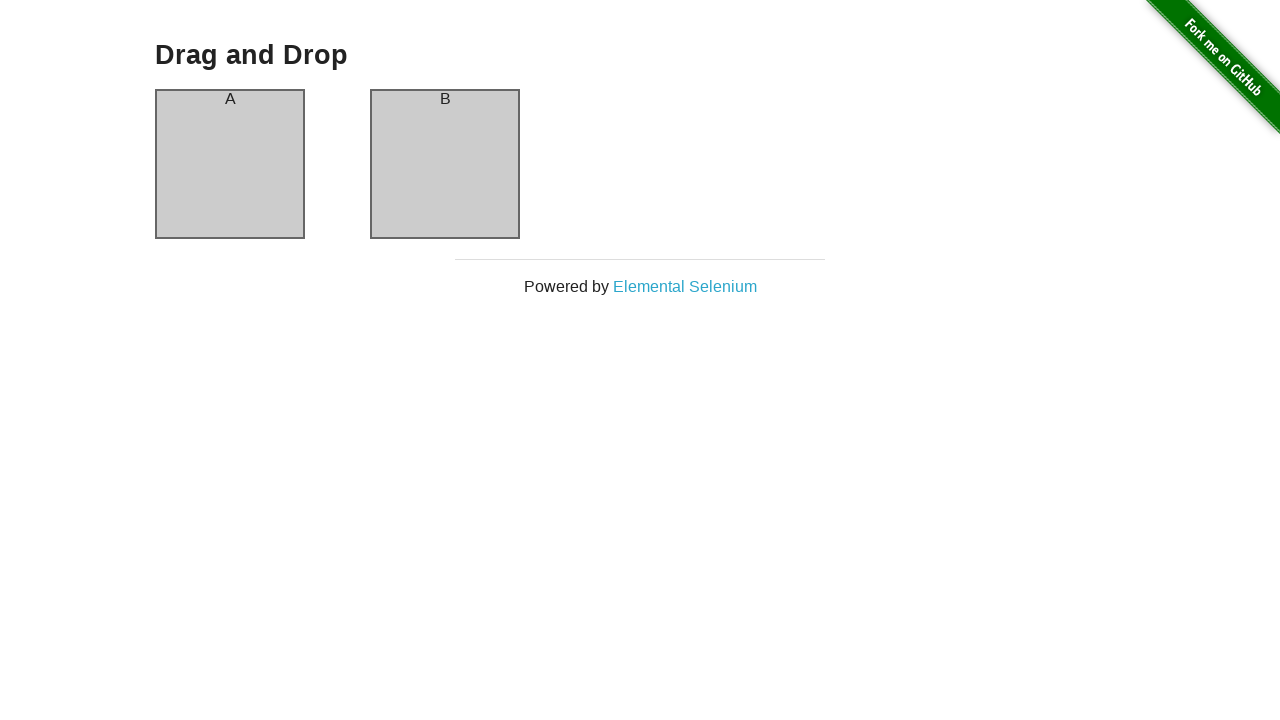

Element A loaded and visible
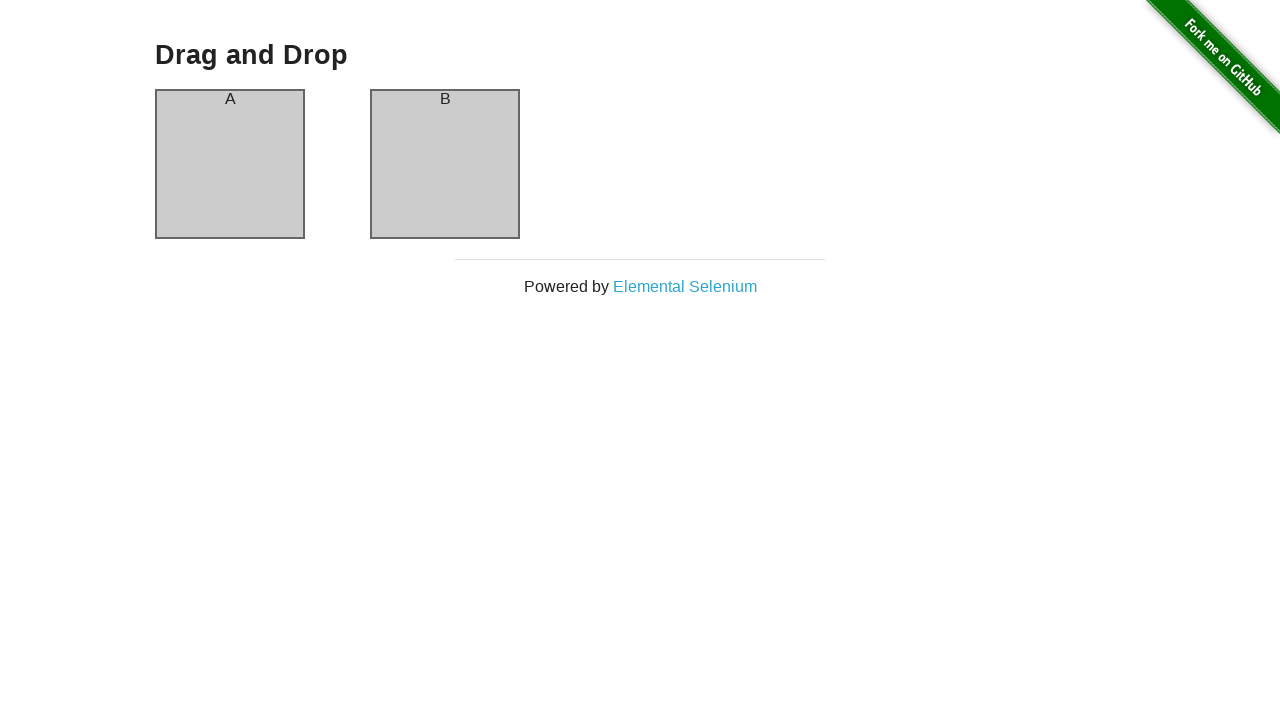

Element B loaded and visible
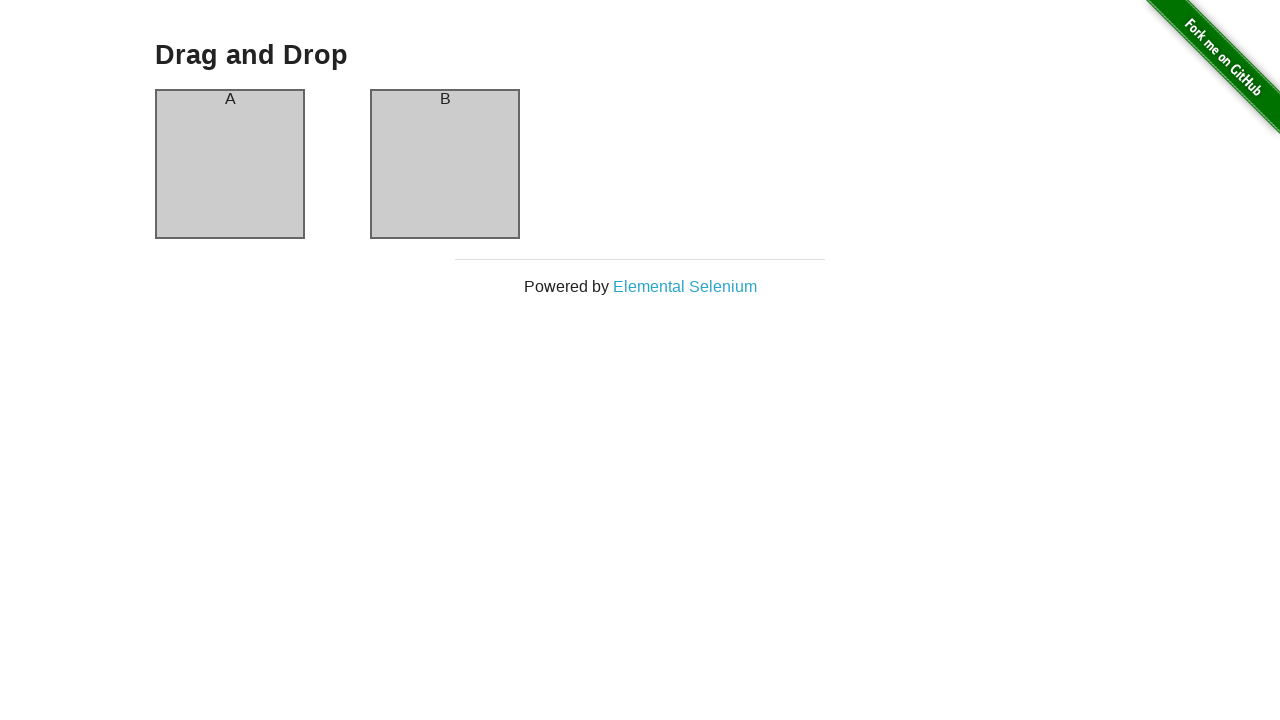

Located element A
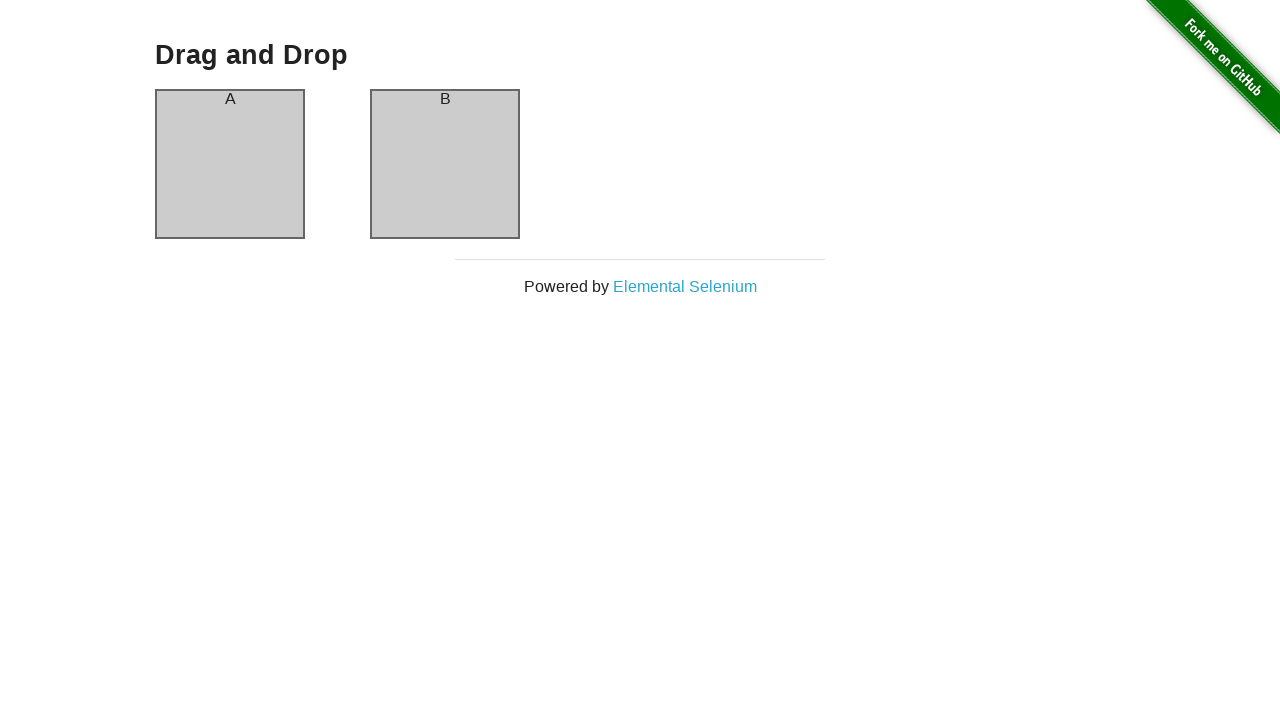

Located element B
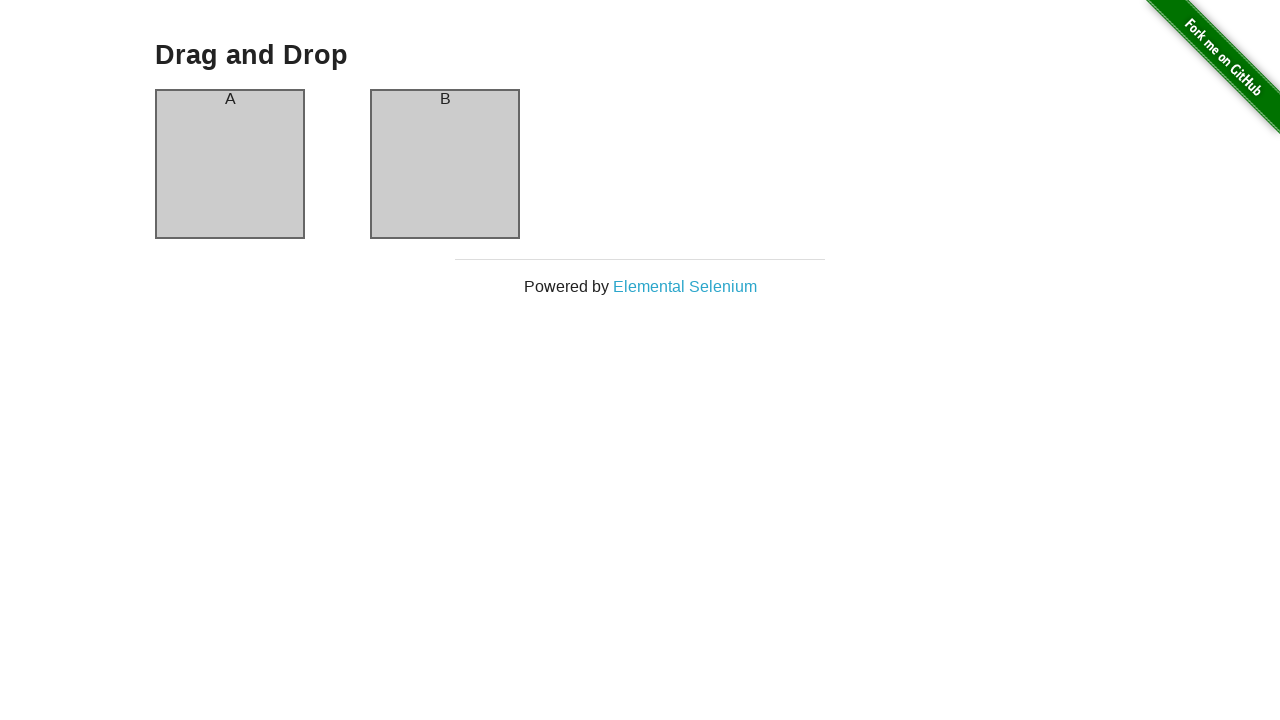

Dragged element A onto element B at (445, 164)
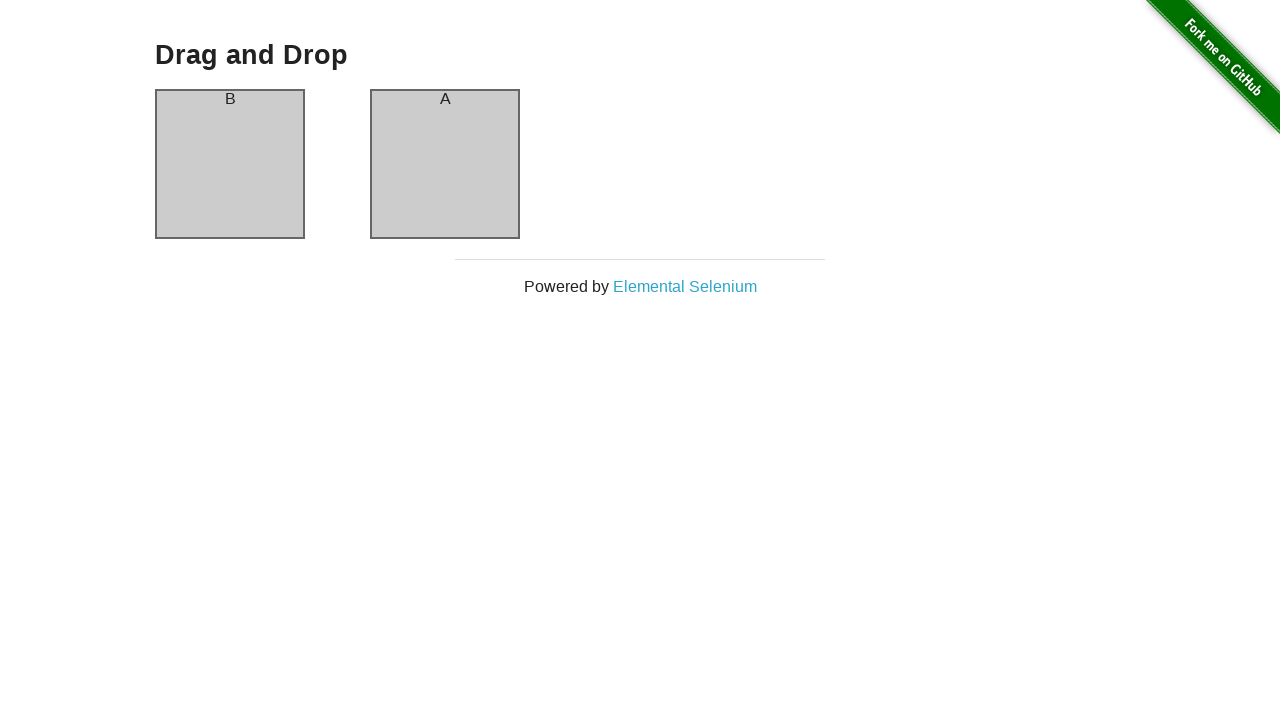

Element A is visible after drag and drop
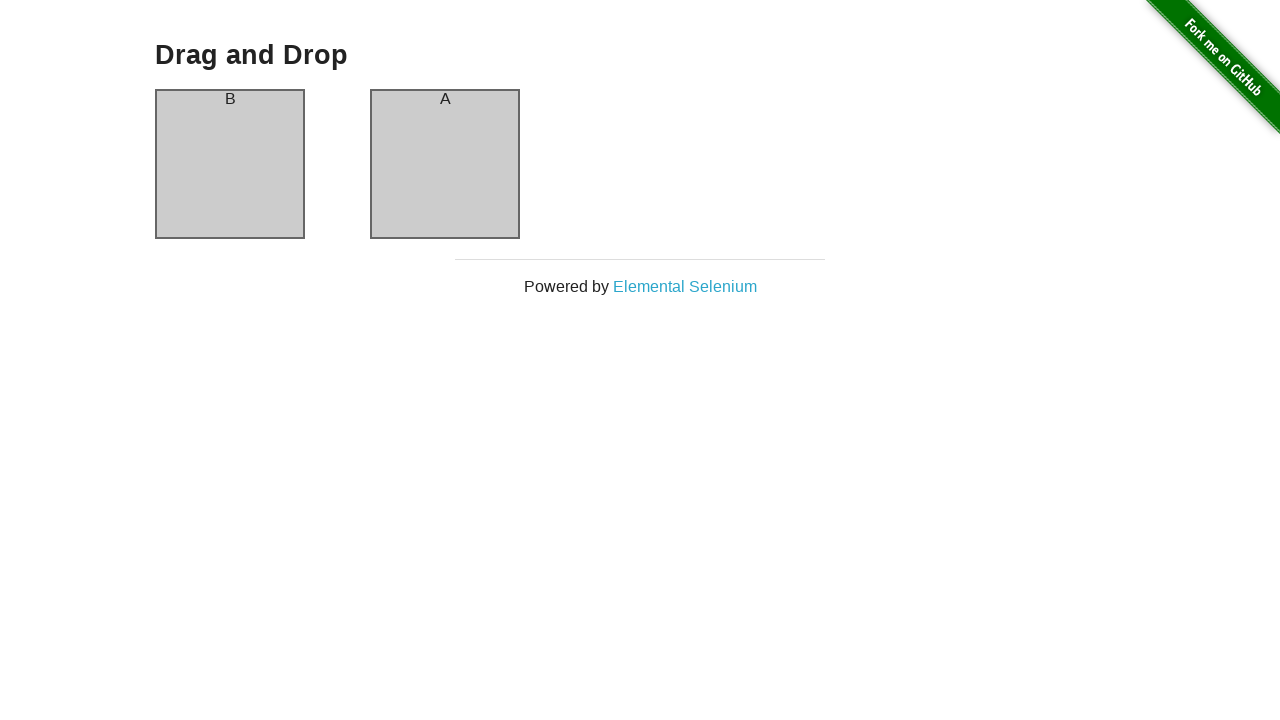

Element B is visible after drag and drop
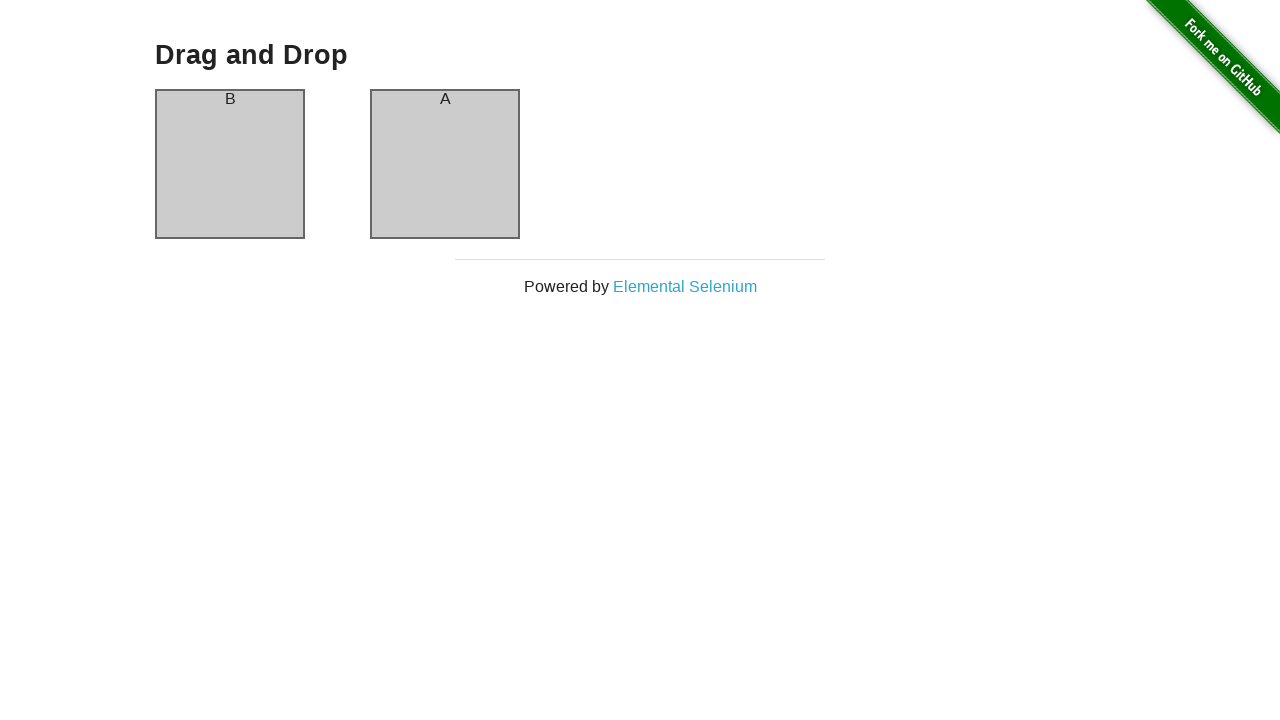

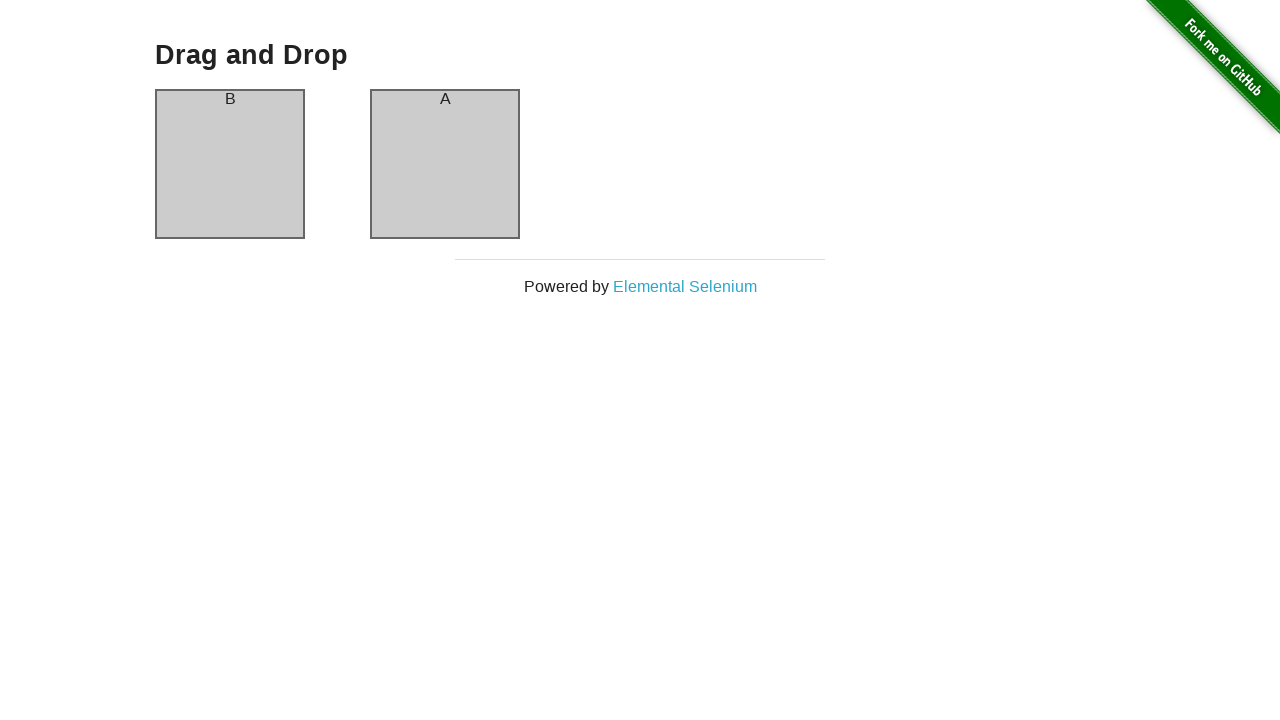